Tests hover functionality by hovering over an image element and verifying that a caption appears

Starting URL: https://the-internet.herokuapp.com/hovers

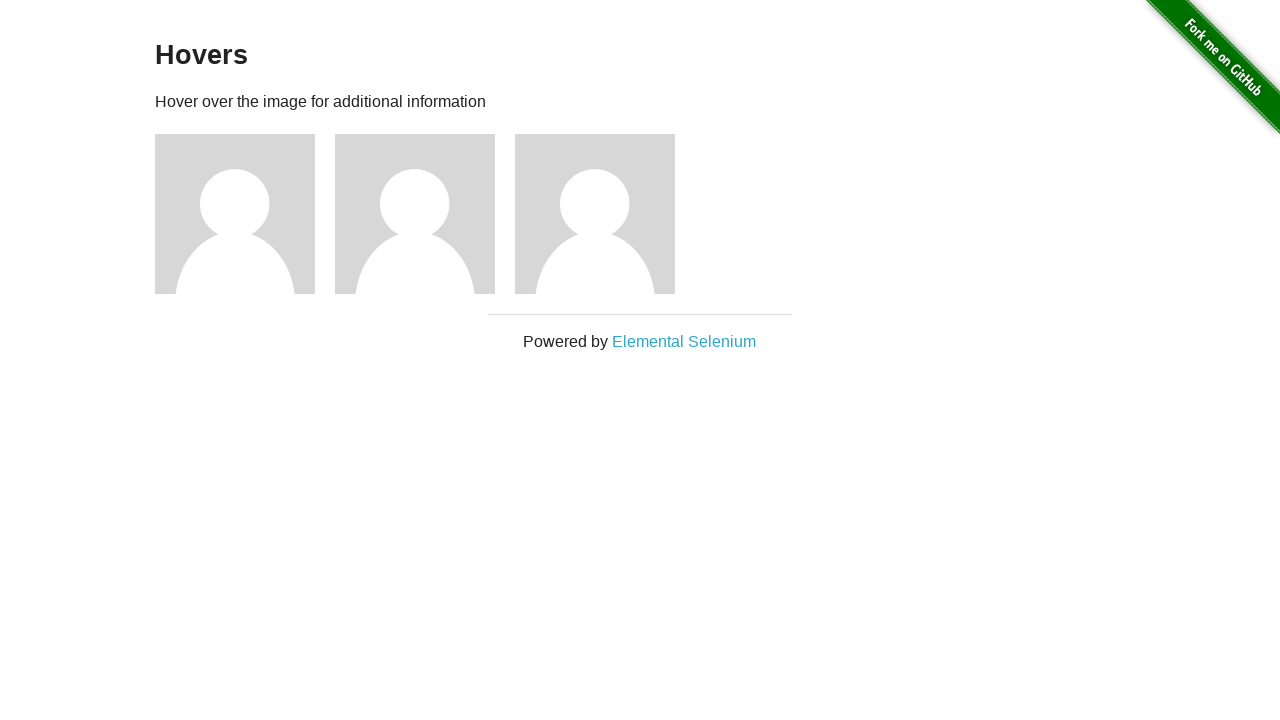

Navigated to hover test page
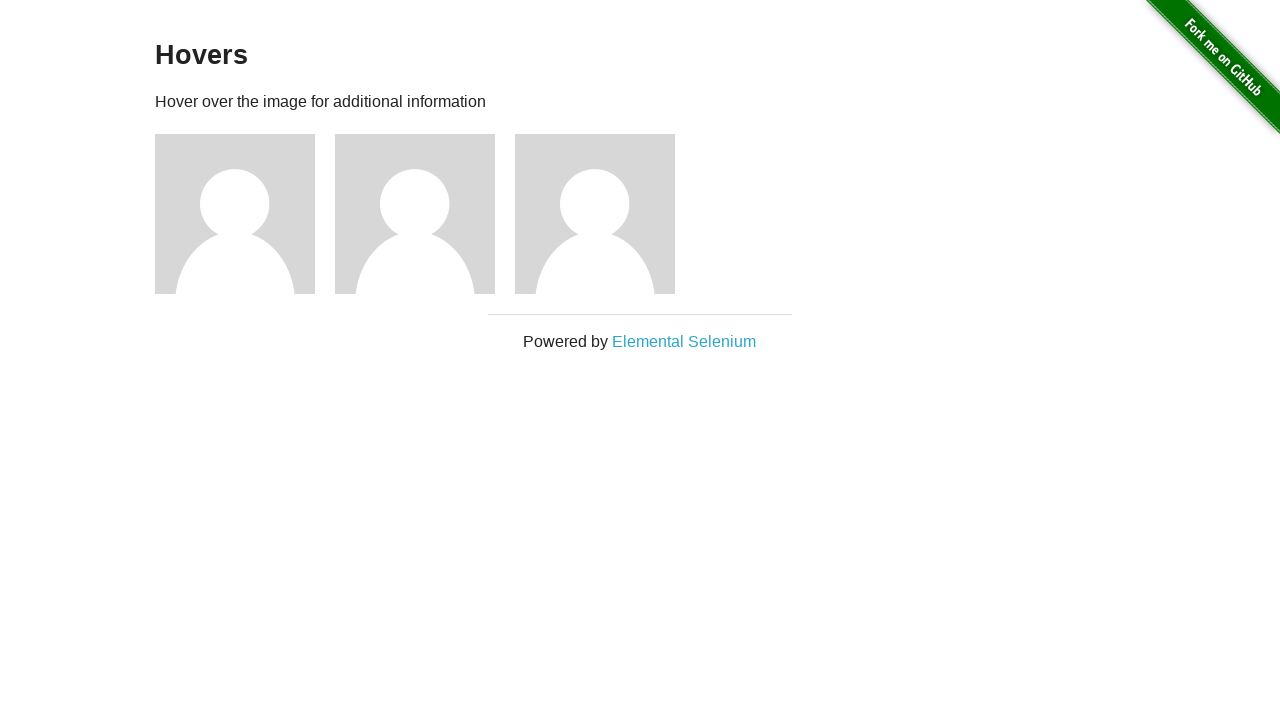

Hovered over the first avatar element at (245, 214) on xpath=//div[@class='figure'][1]
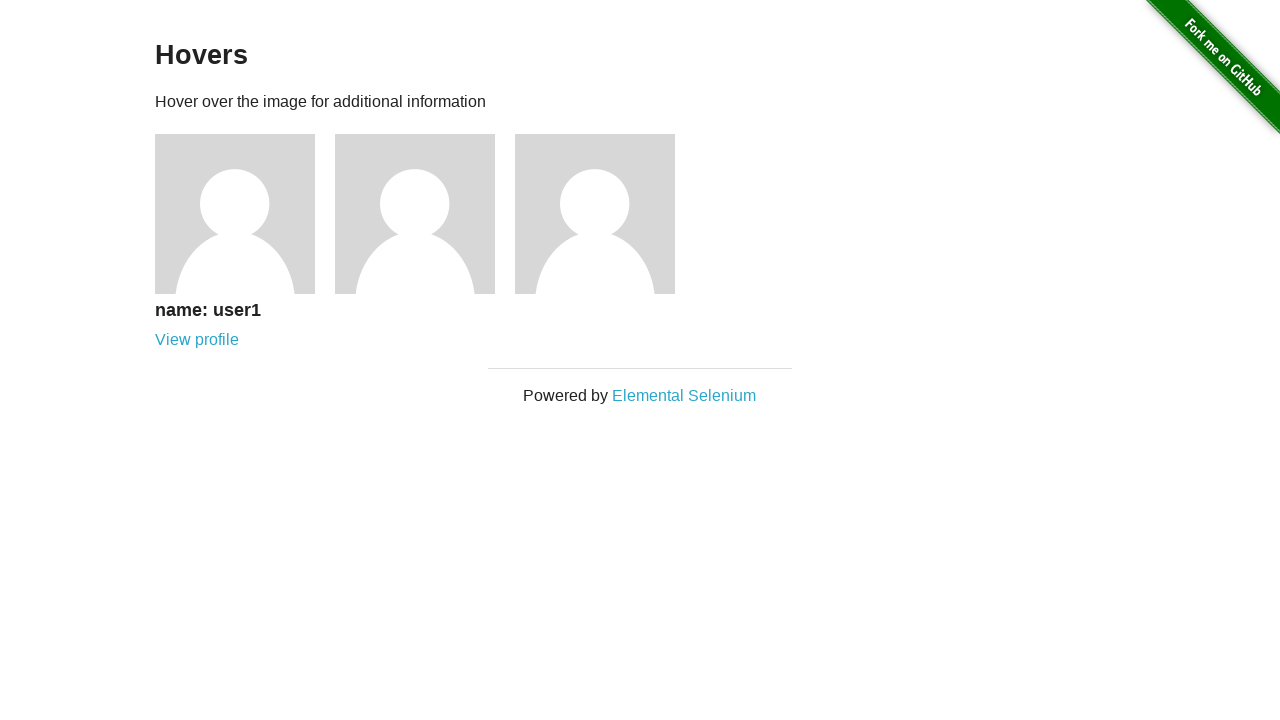

Caption appeared and became visible after hover
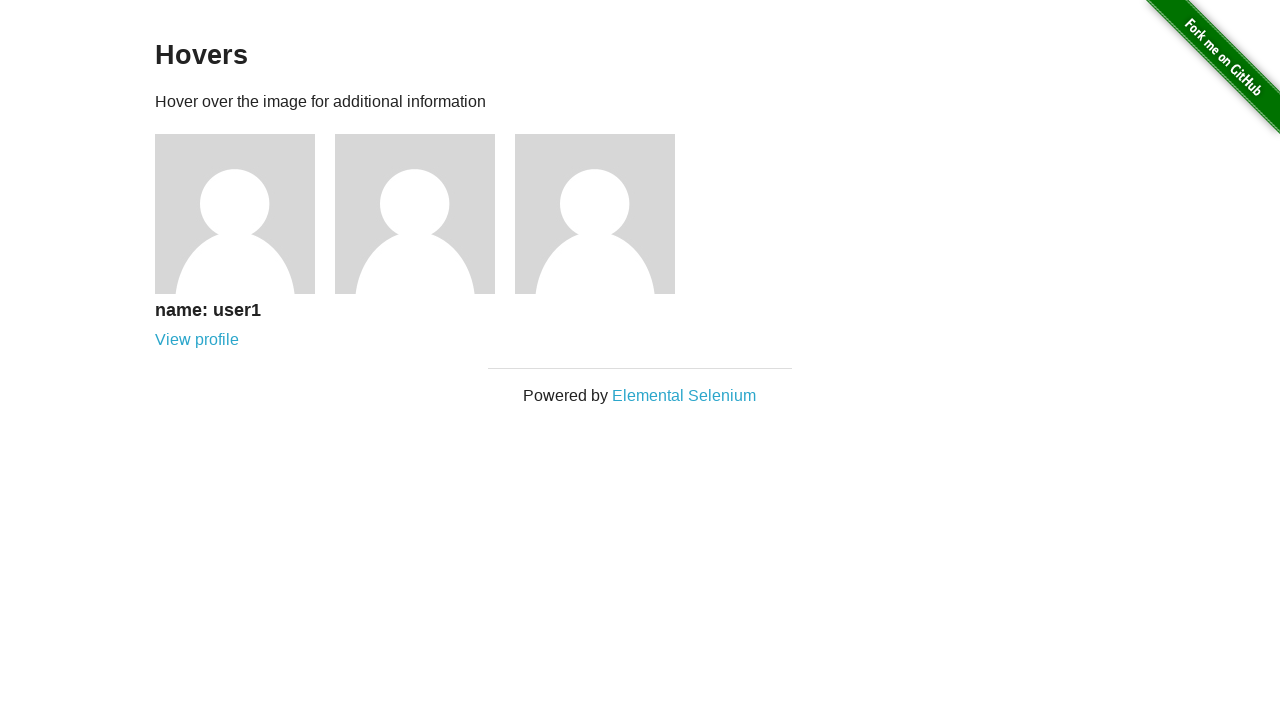

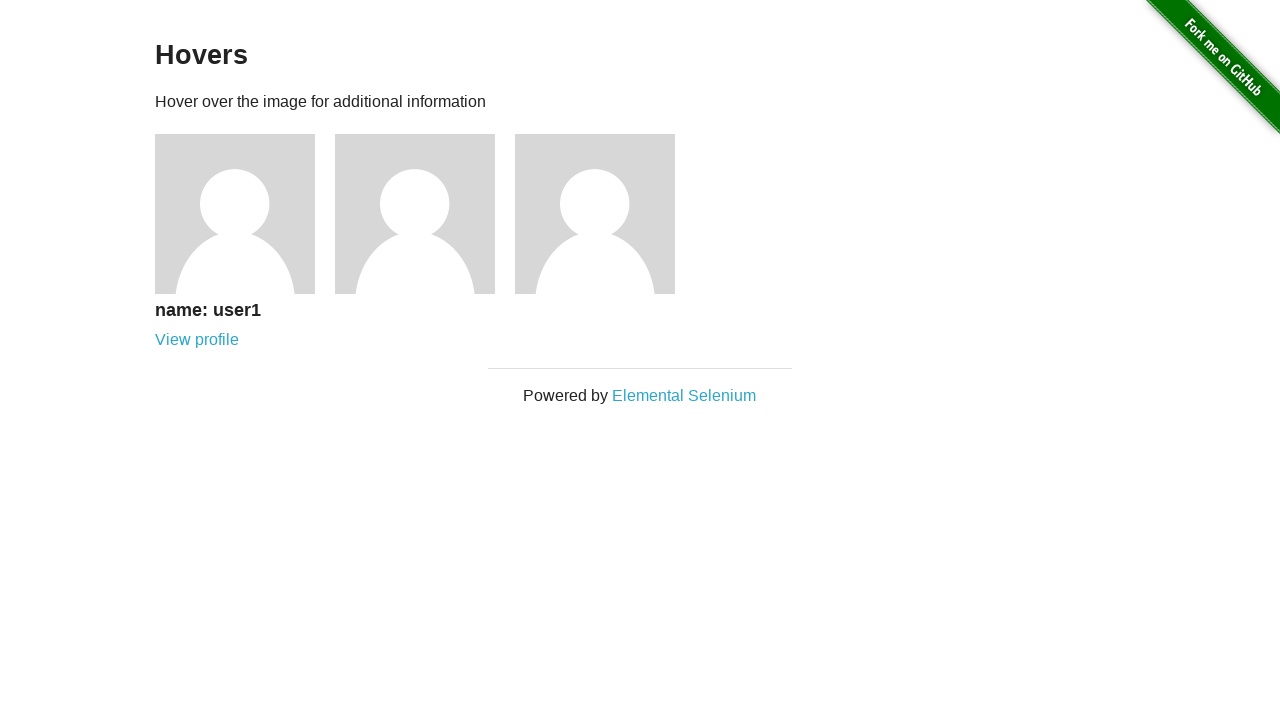